Verifies that dropdown options are properly displayed by navigating to the test automation practice page and checking the animals dropdown element

Starting URL: https://testautomationpractice.blogspot.com/

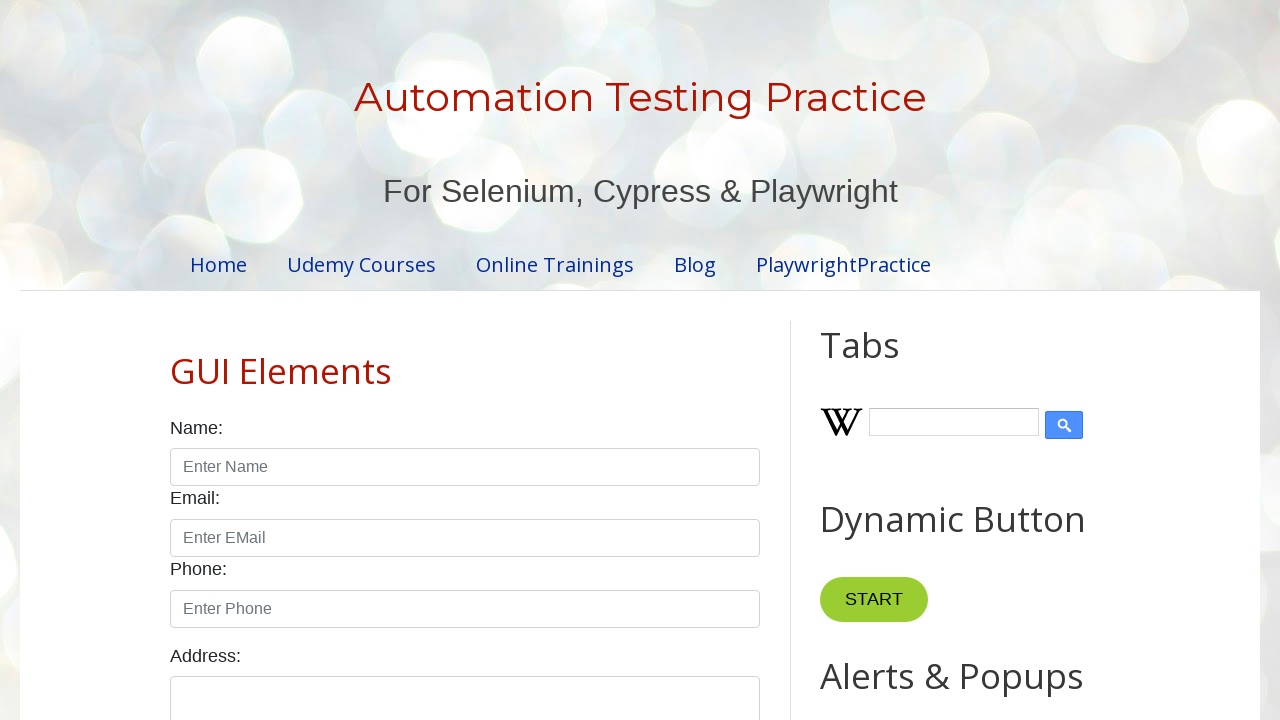

Navigated to test automation practice page
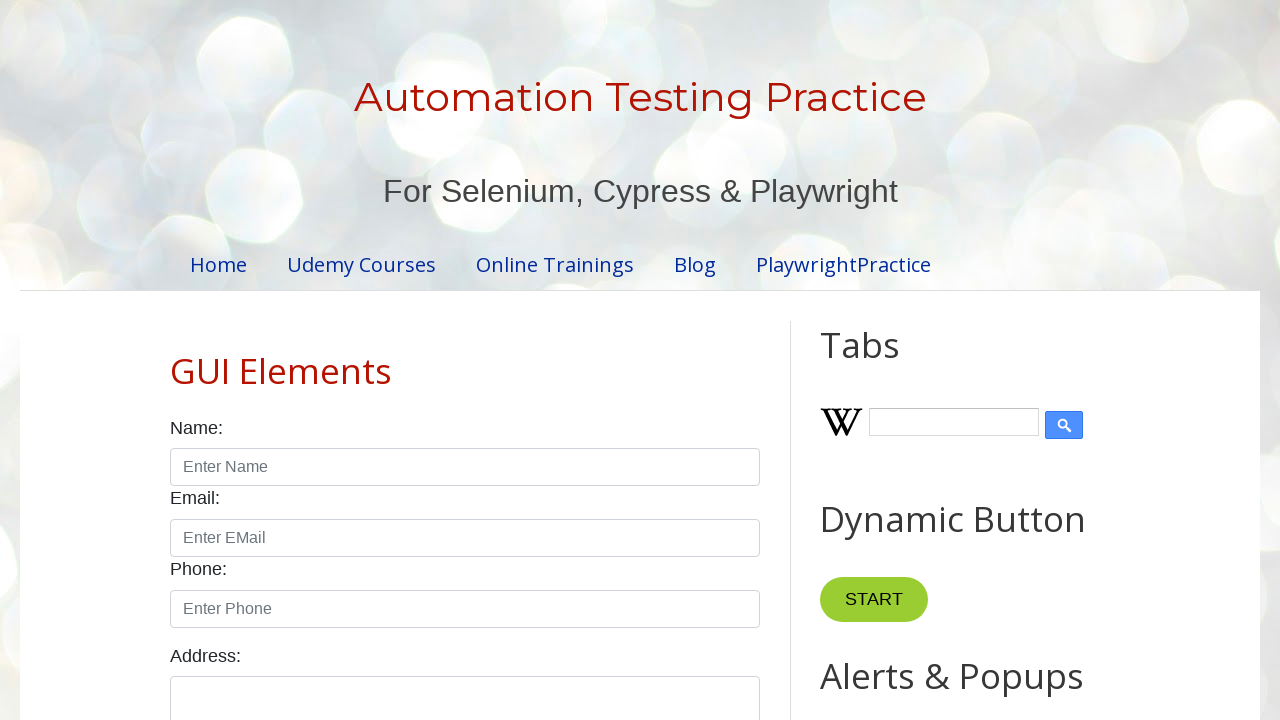

Animals dropdown element loaded
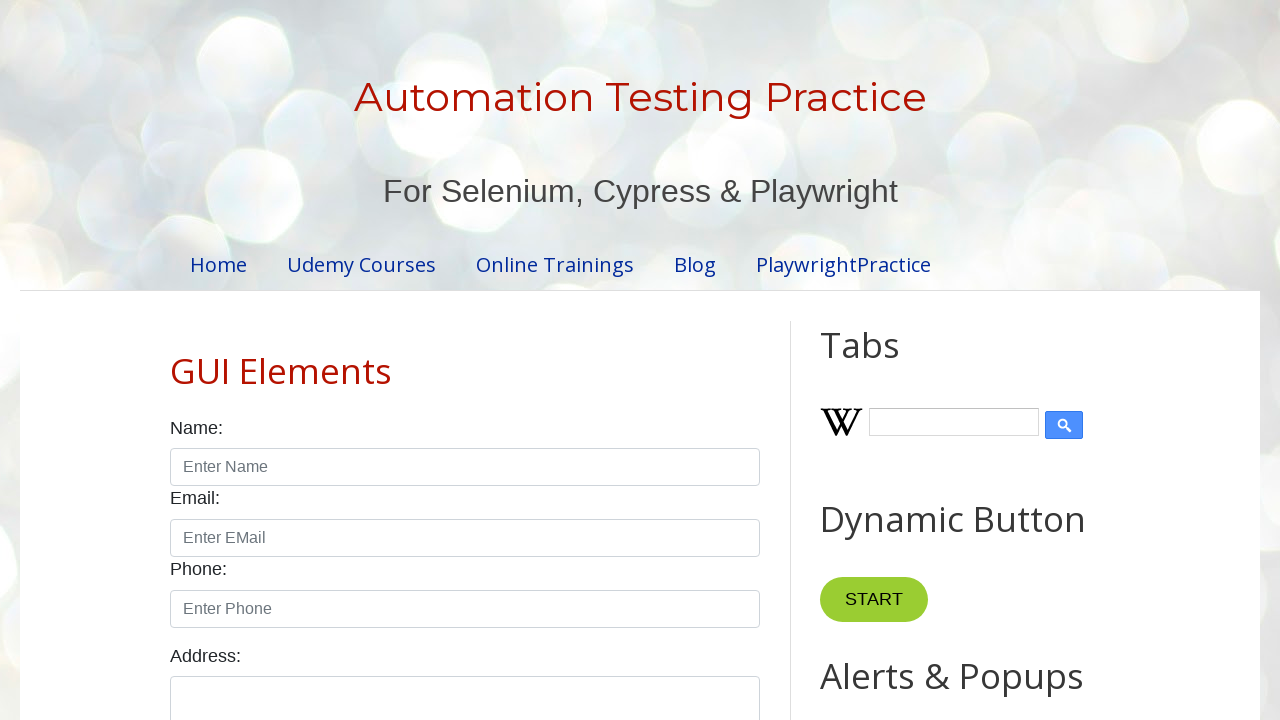

Located animals dropdown element
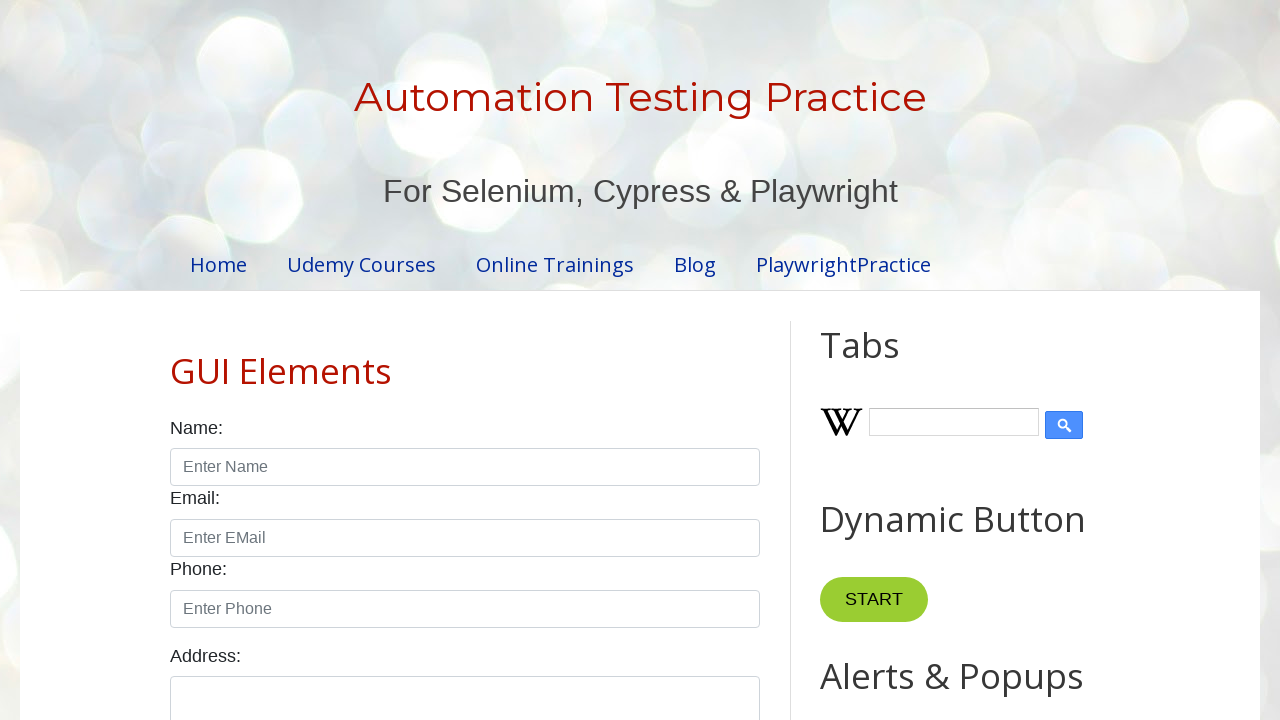

Retrieved all dropdown options
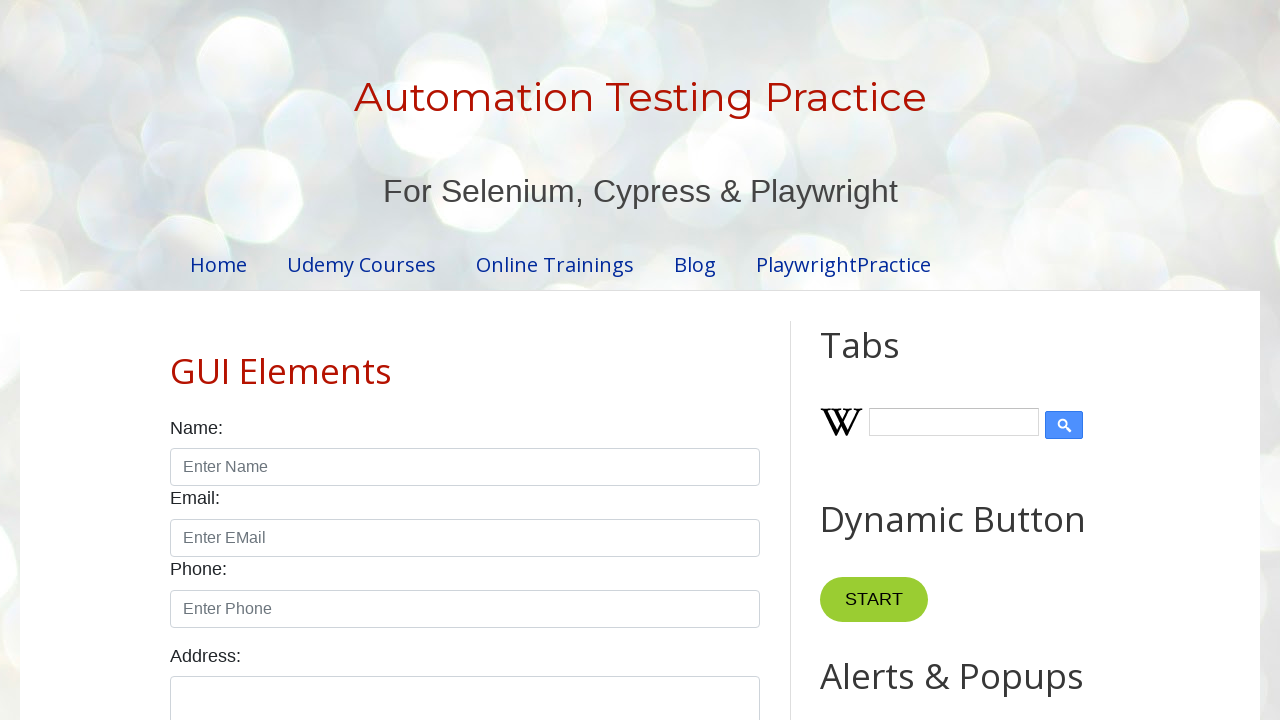

Verified dropdown contains 10 options
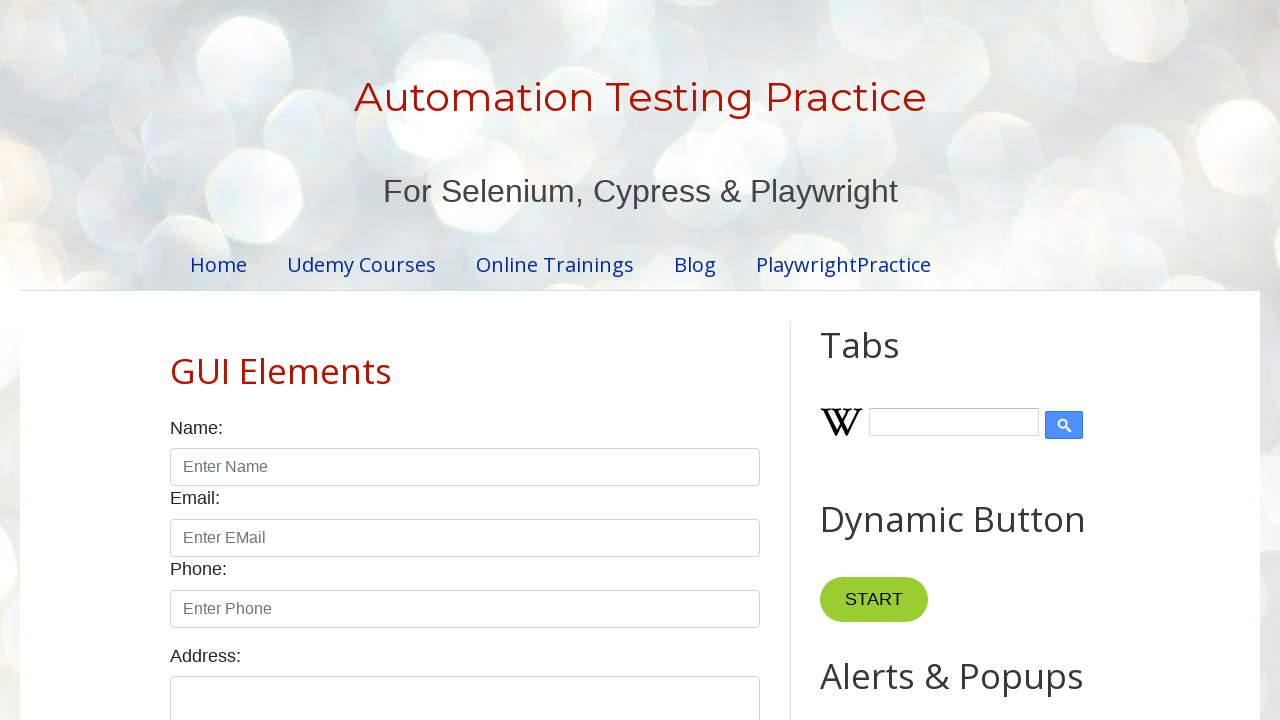

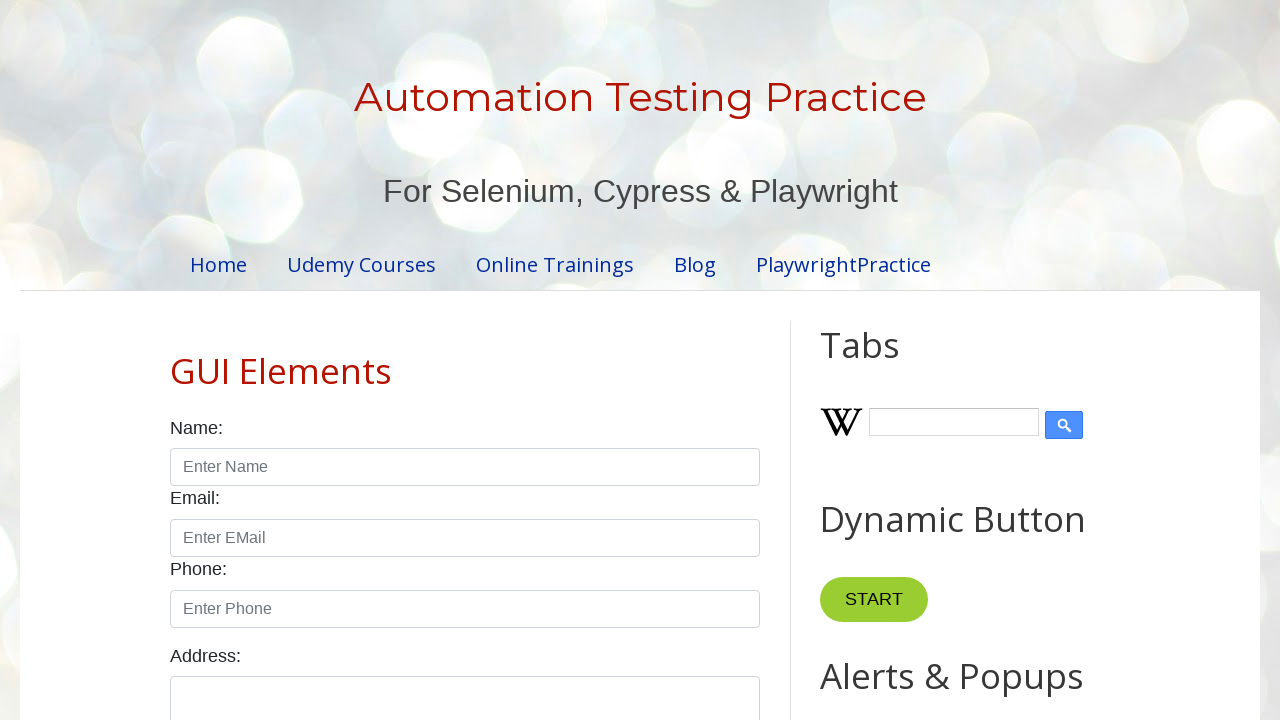